Navigates to an LMS website, clicks on "All Courses" link, and counts the total number of courses displayed on the page

Starting URL: https://alchemy.hguy.co/lms/

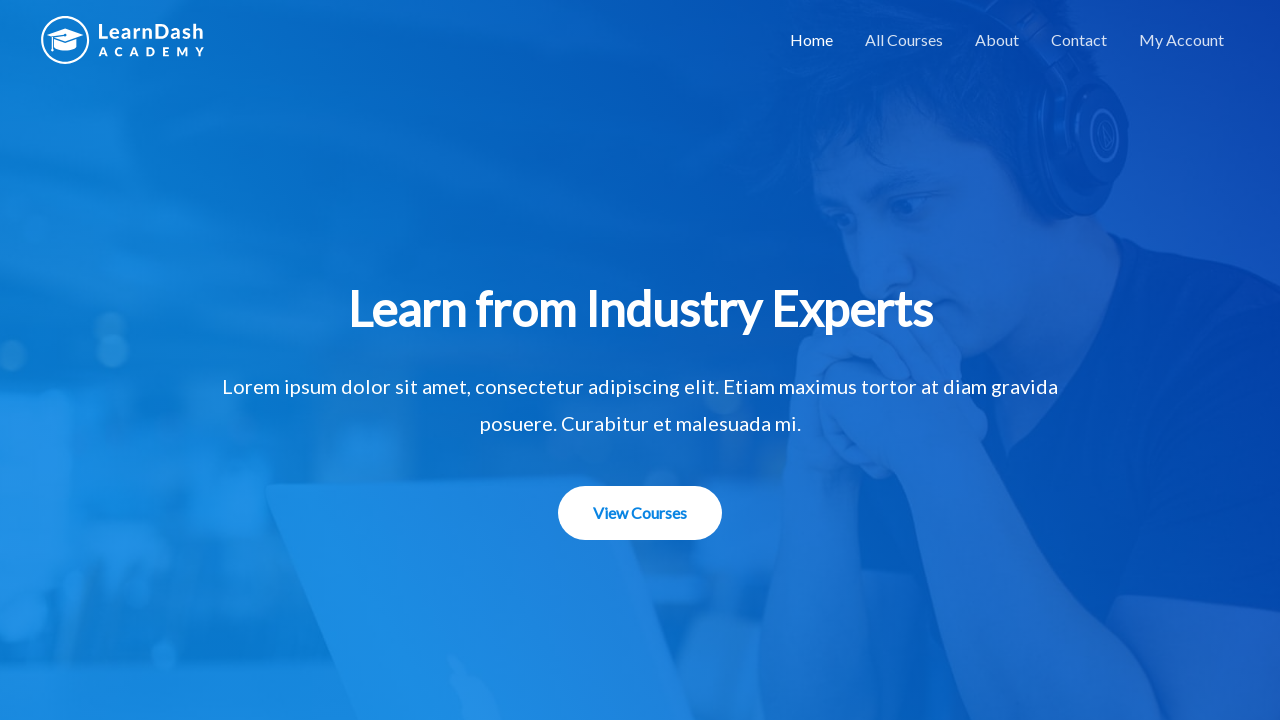

Navigated to LMS website
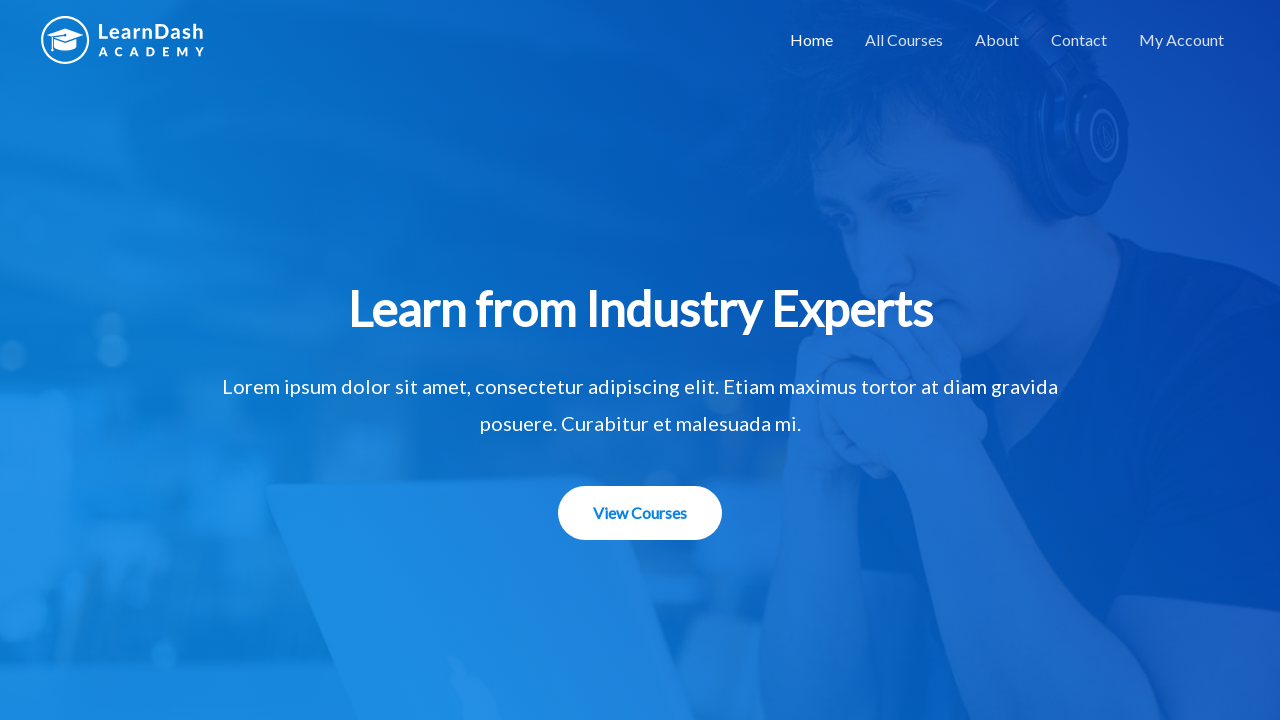

Clicked on 'All Courses' link at (904, 40) on xpath=//a[contains(@href,'/all-courses/')]
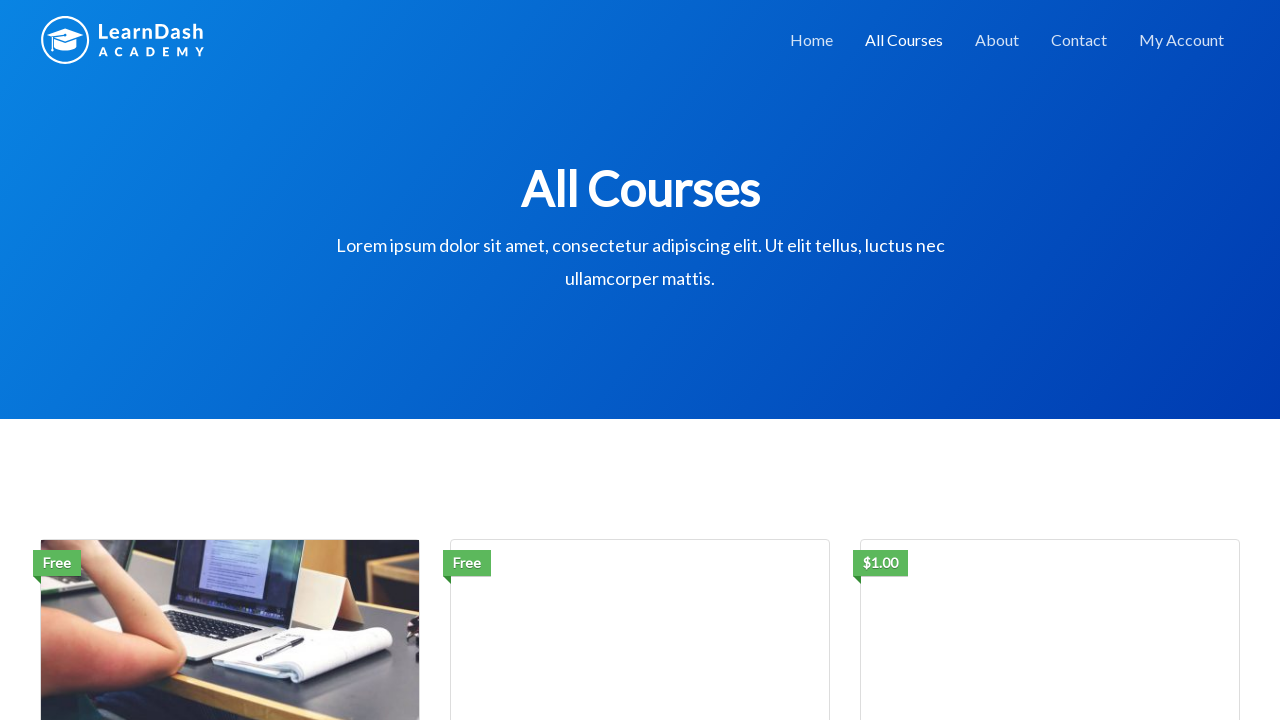

All Courses page loaded successfully
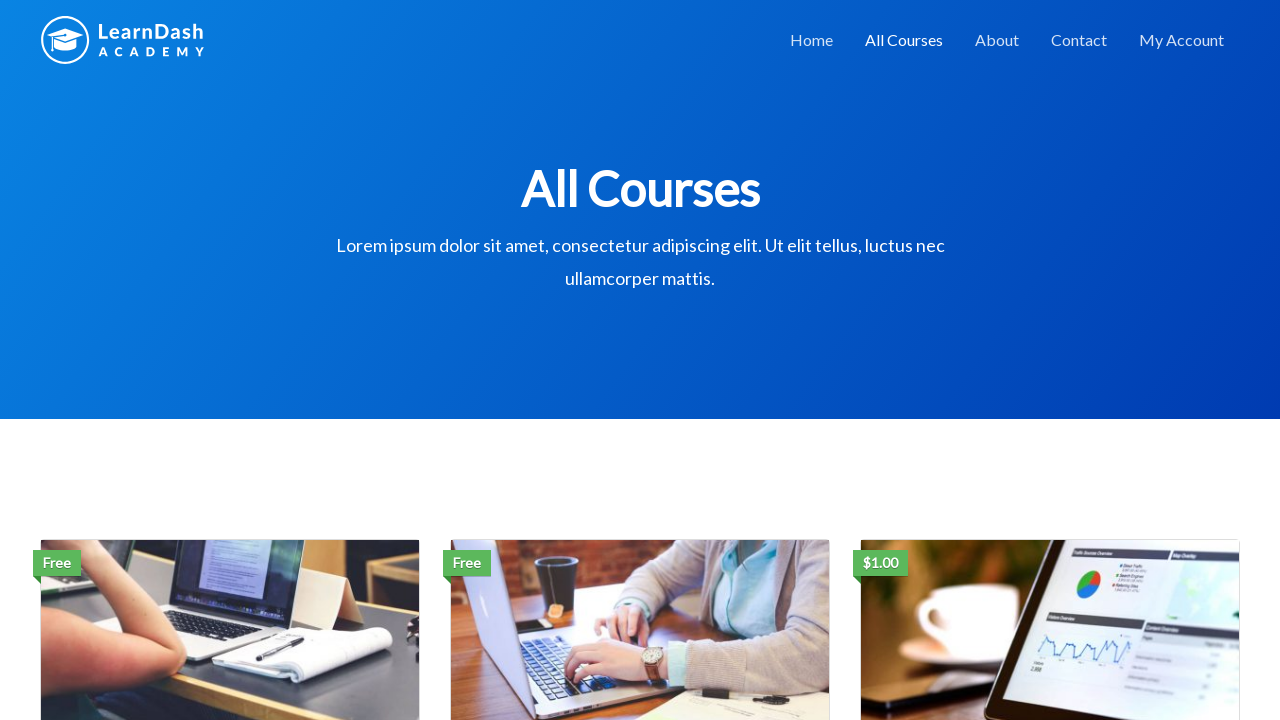

Counted total number of courses: 3
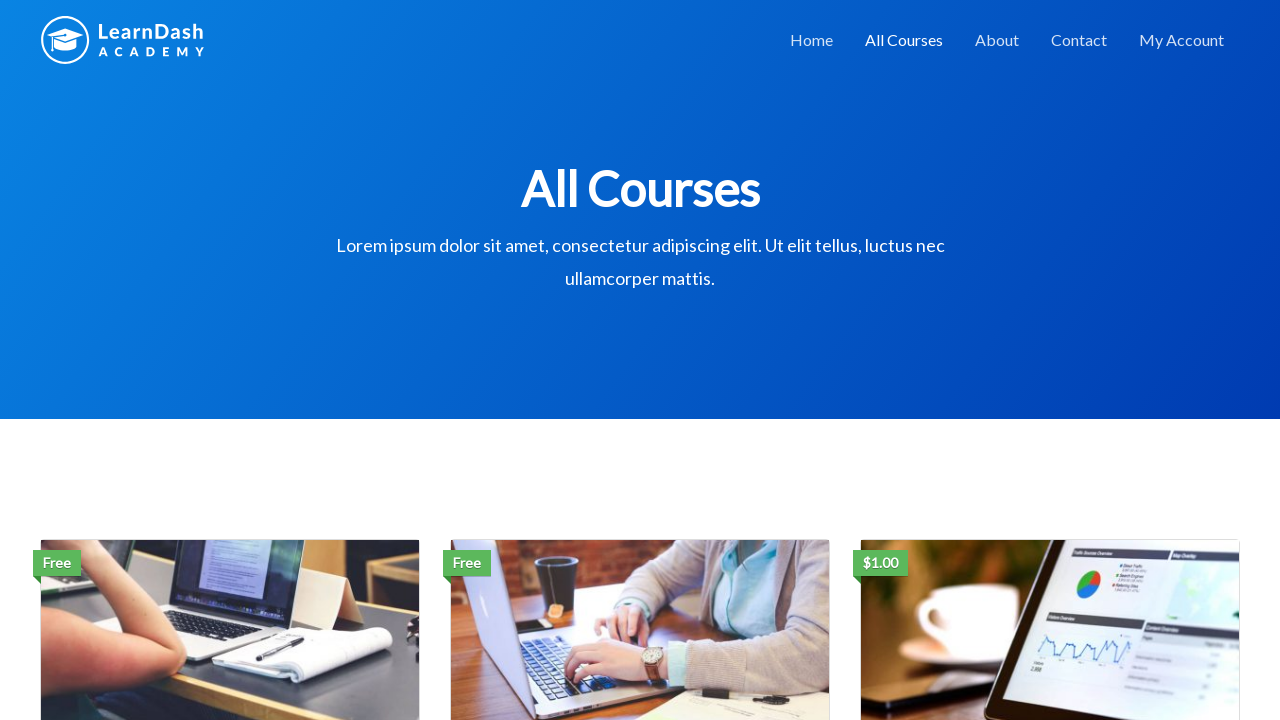

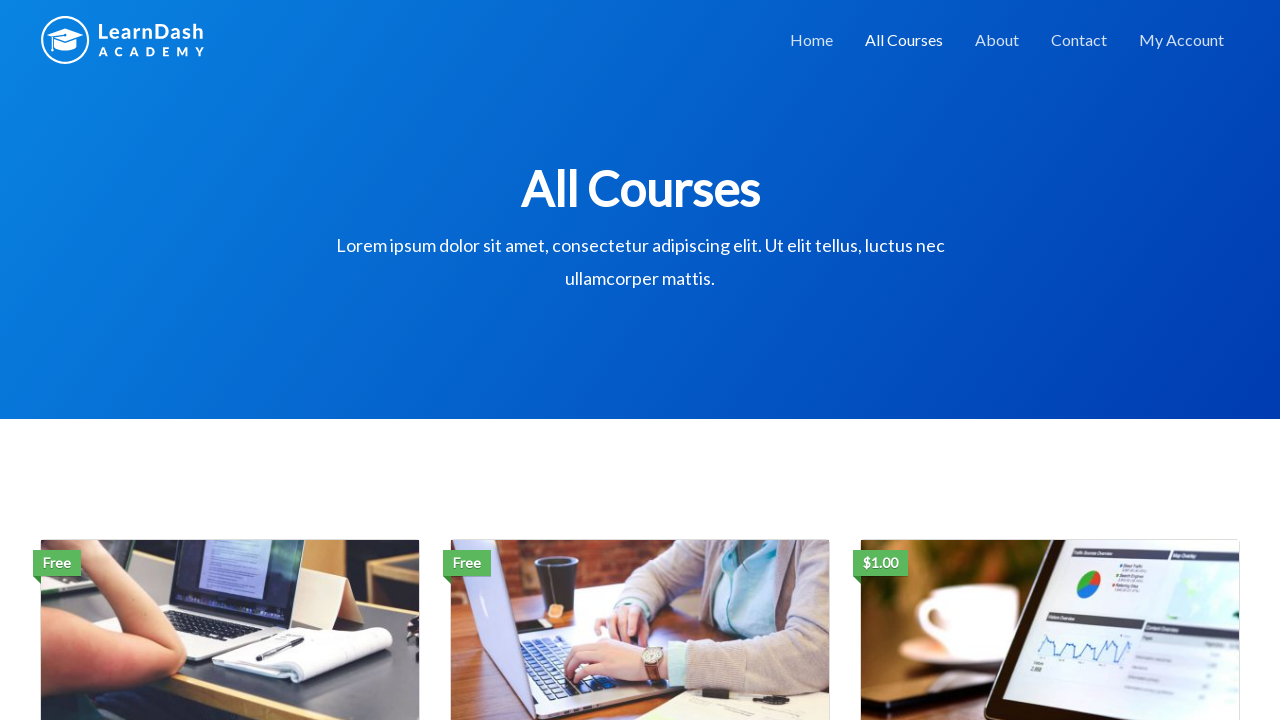